Tests checkbox functionality by selecting all unselected checkboxes and verifying they are checked

Starting URL: https://qa-practice.netlify.app/checkboxes

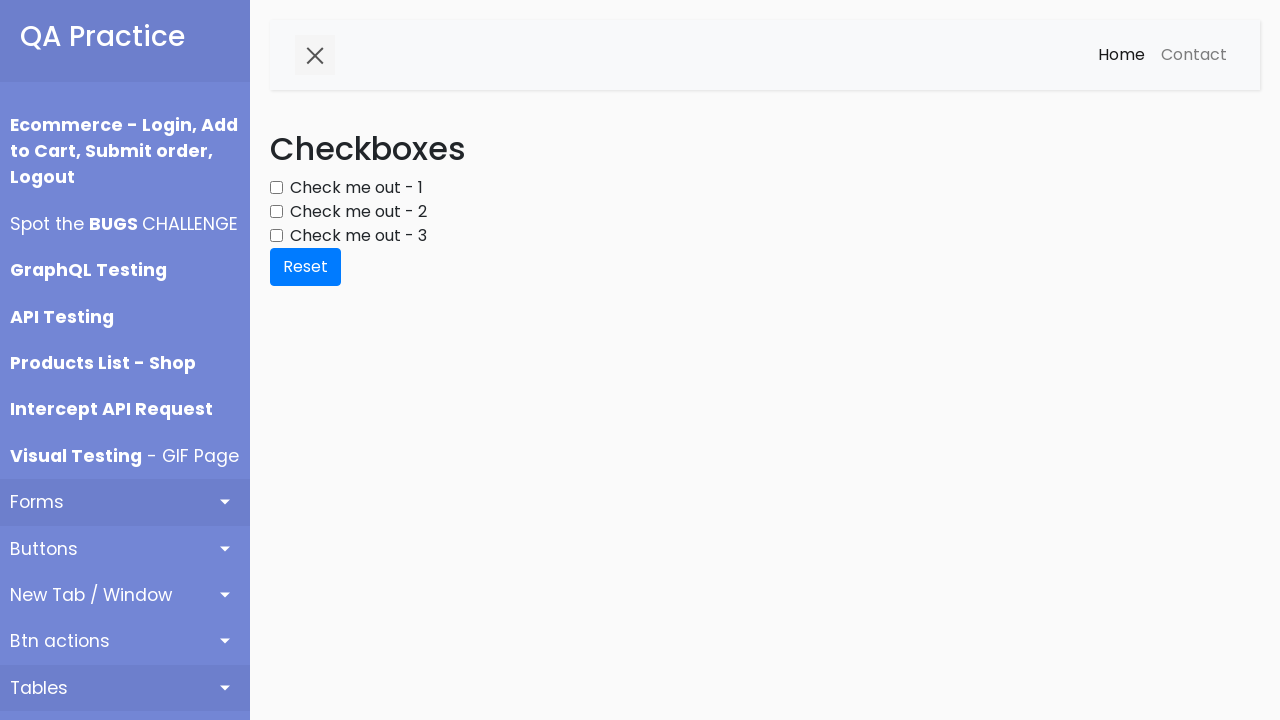

Located all checkboxes on the page
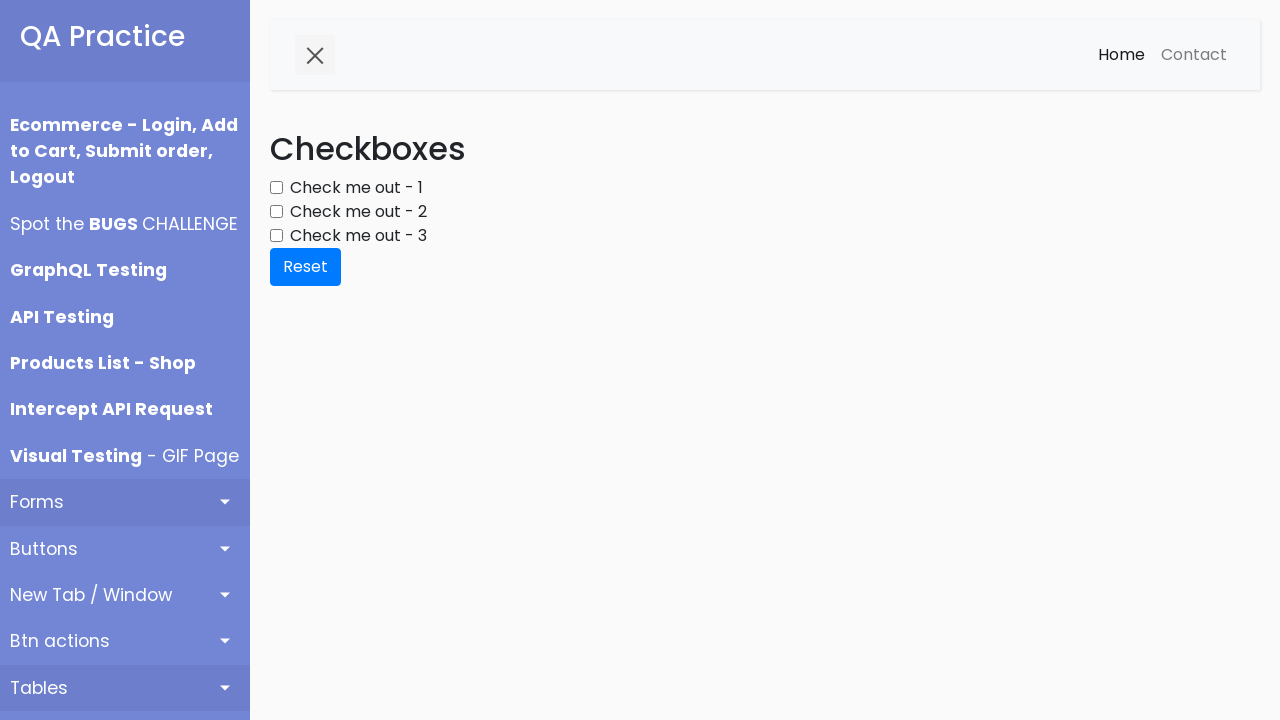

Clicked an unselected checkbox to select it at (276, 188) on xpath=//div[@class='form-group']//input[@type='checkbox'] >> nth=0
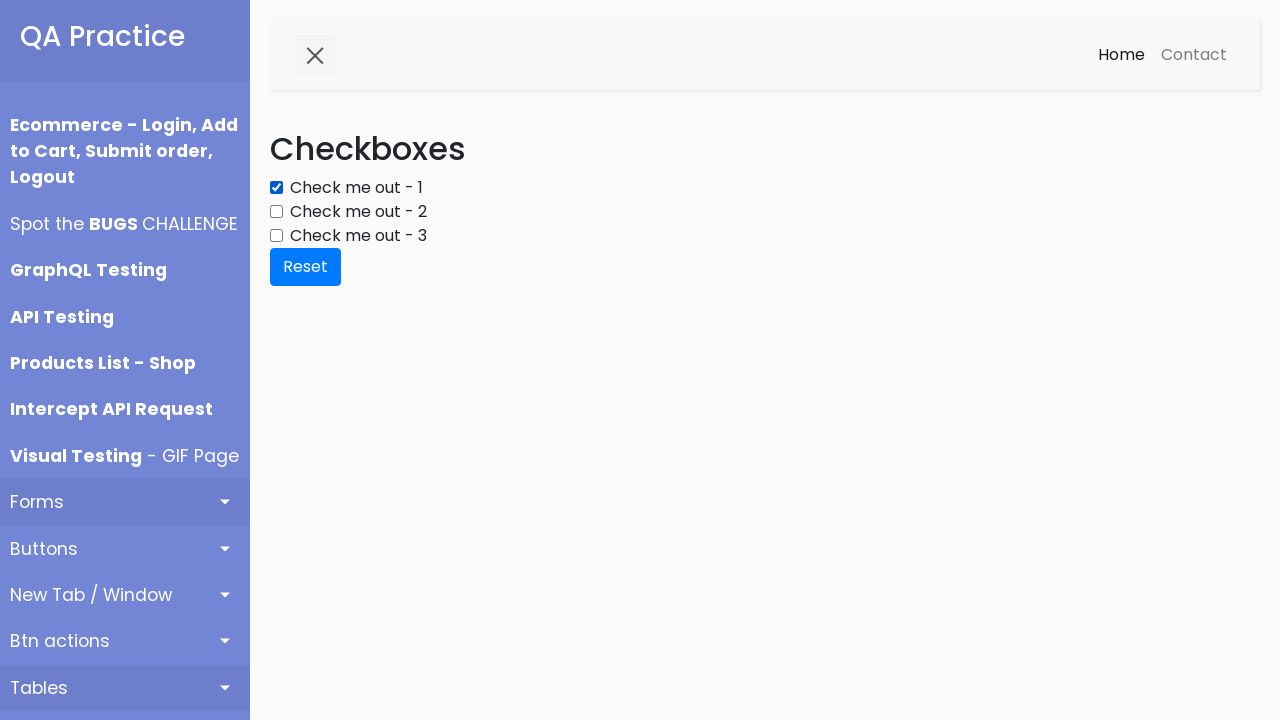

Clicked an unselected checkbox to select it at (276, 212) on xpath=//div[@class='form-group']//input[@type='checkbox'] >> nth=1
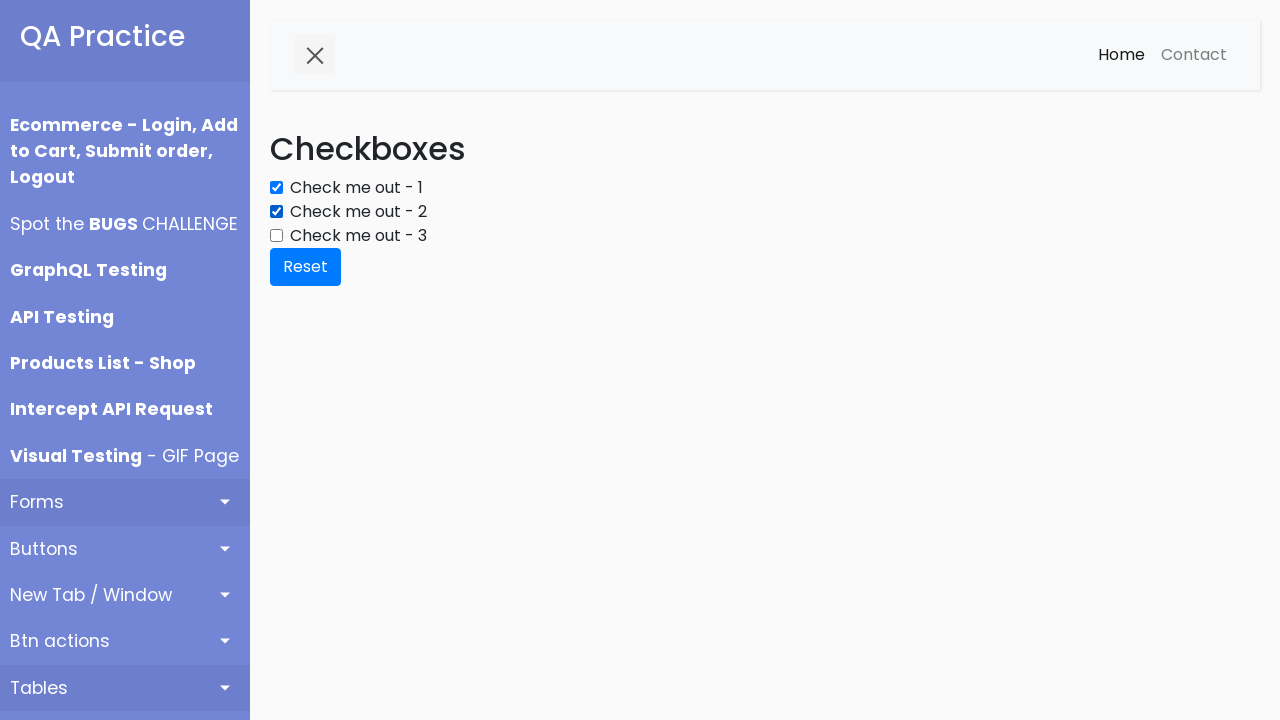

Clicked an unselected checkbox to select it at (276, 236) on xpath=//div[@class='form-group']//input[@type='checkbox'] >> nth=2
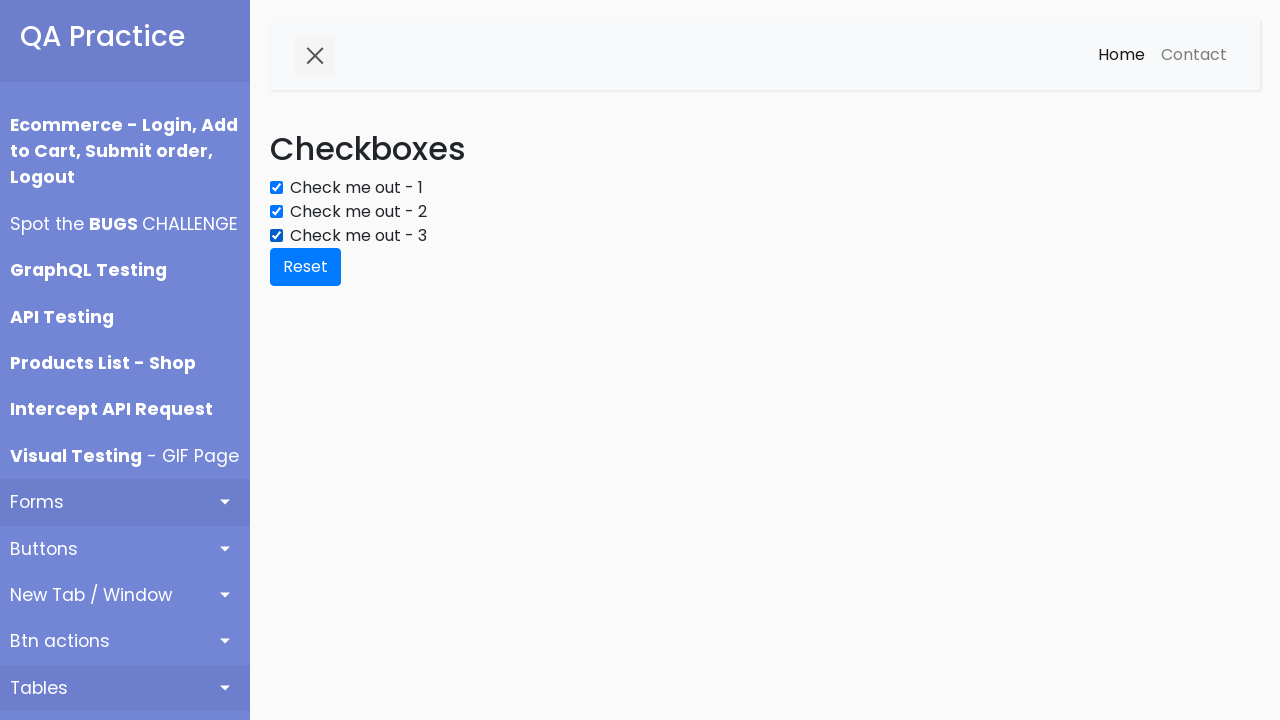

Verified a checkbox is checked
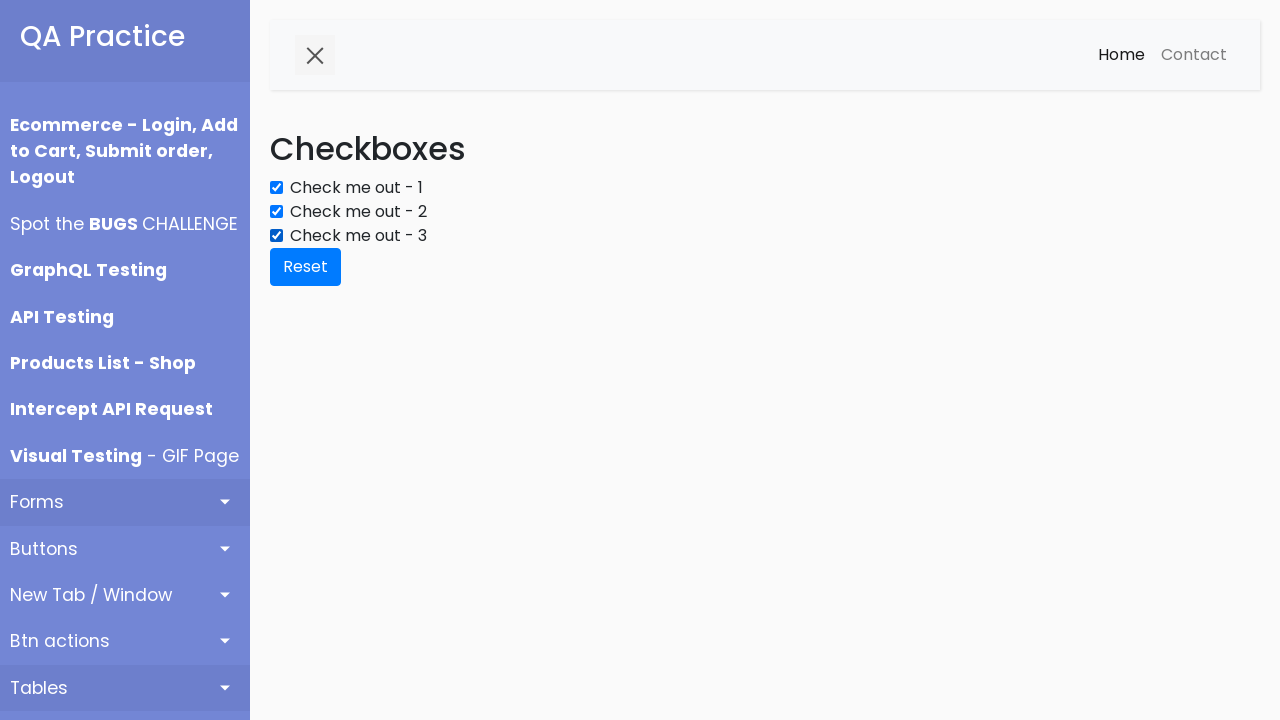

Verified a checkbox is checked
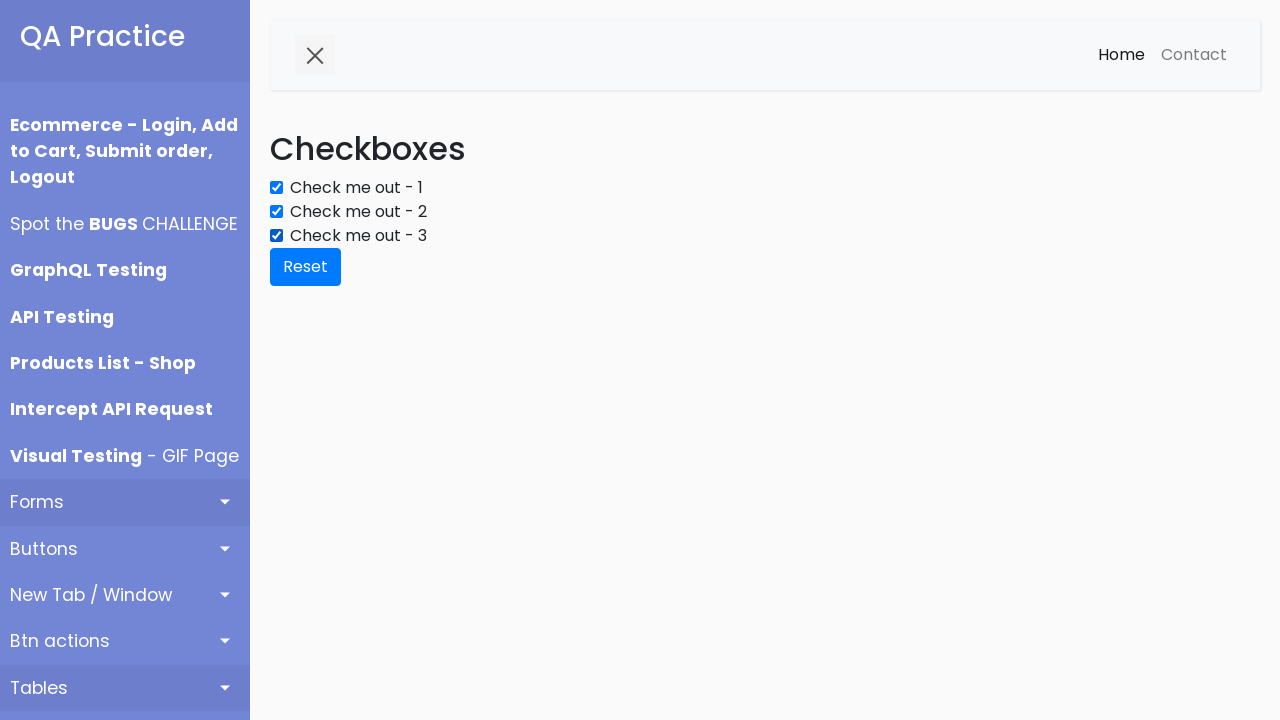

Verified a checkbox is checked
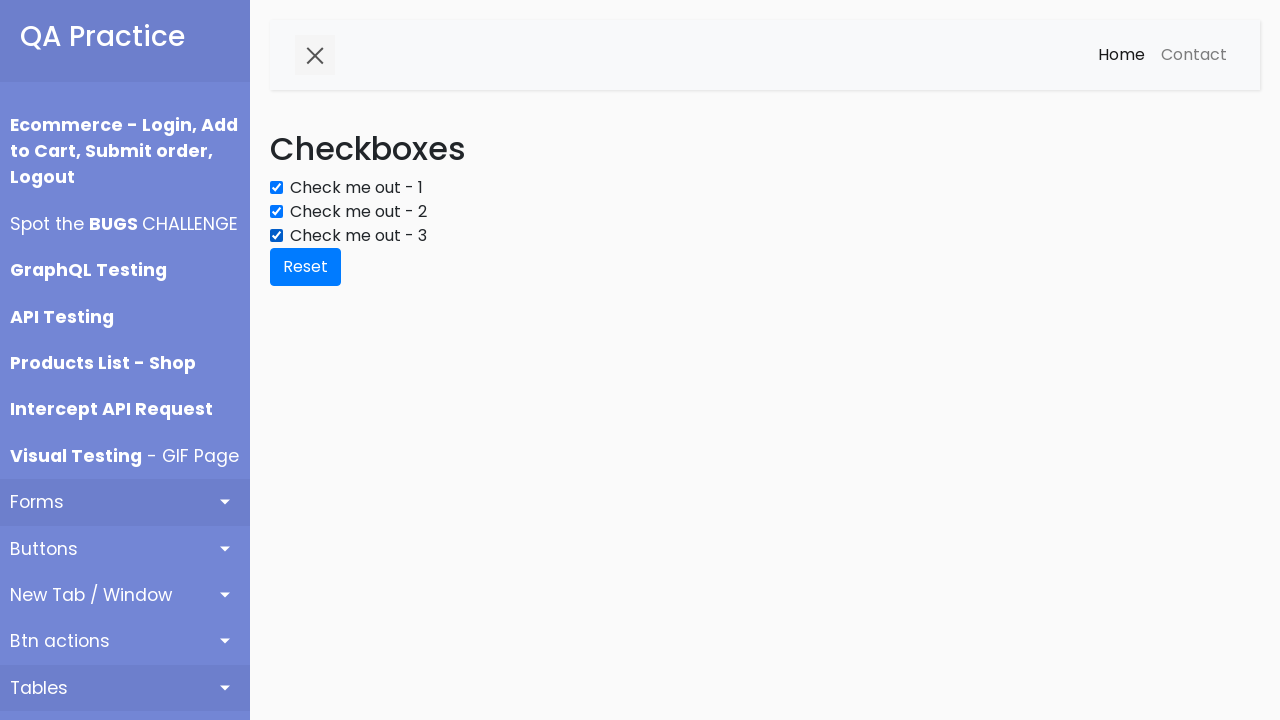

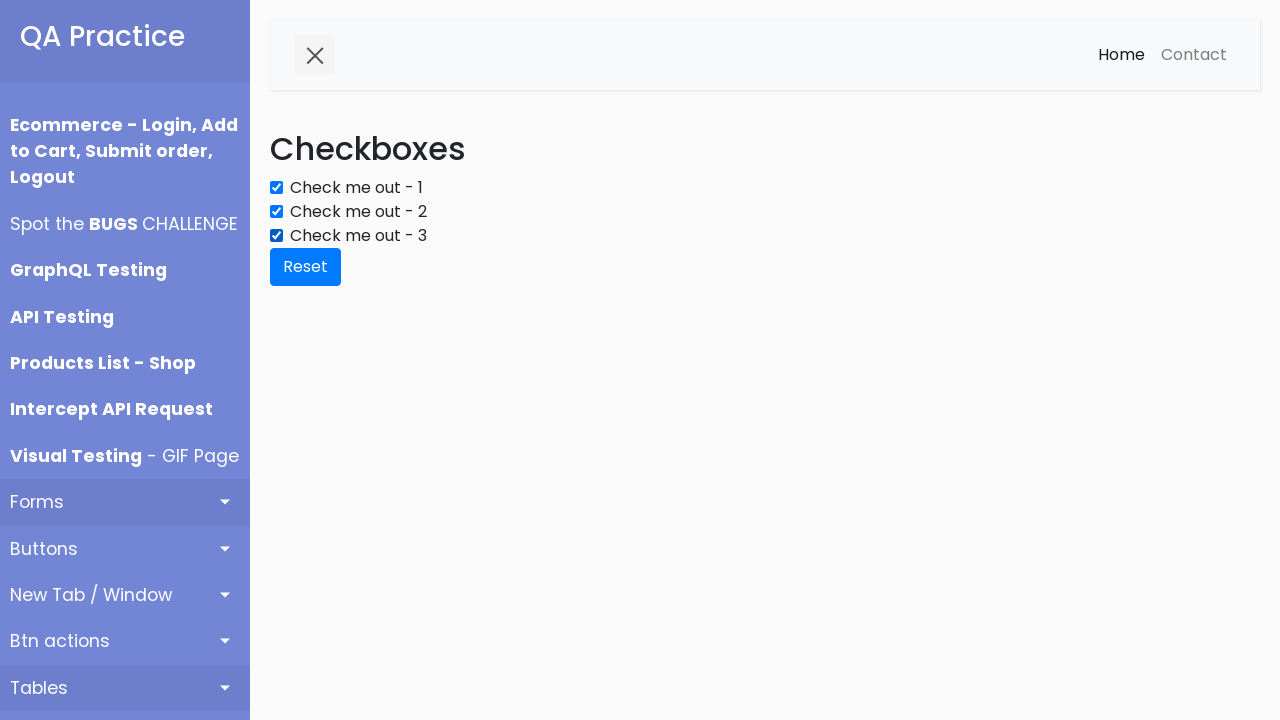